Validates that the SEER logo is displayed on the page

Starting URL: https://www.bapssatsangexams.org/

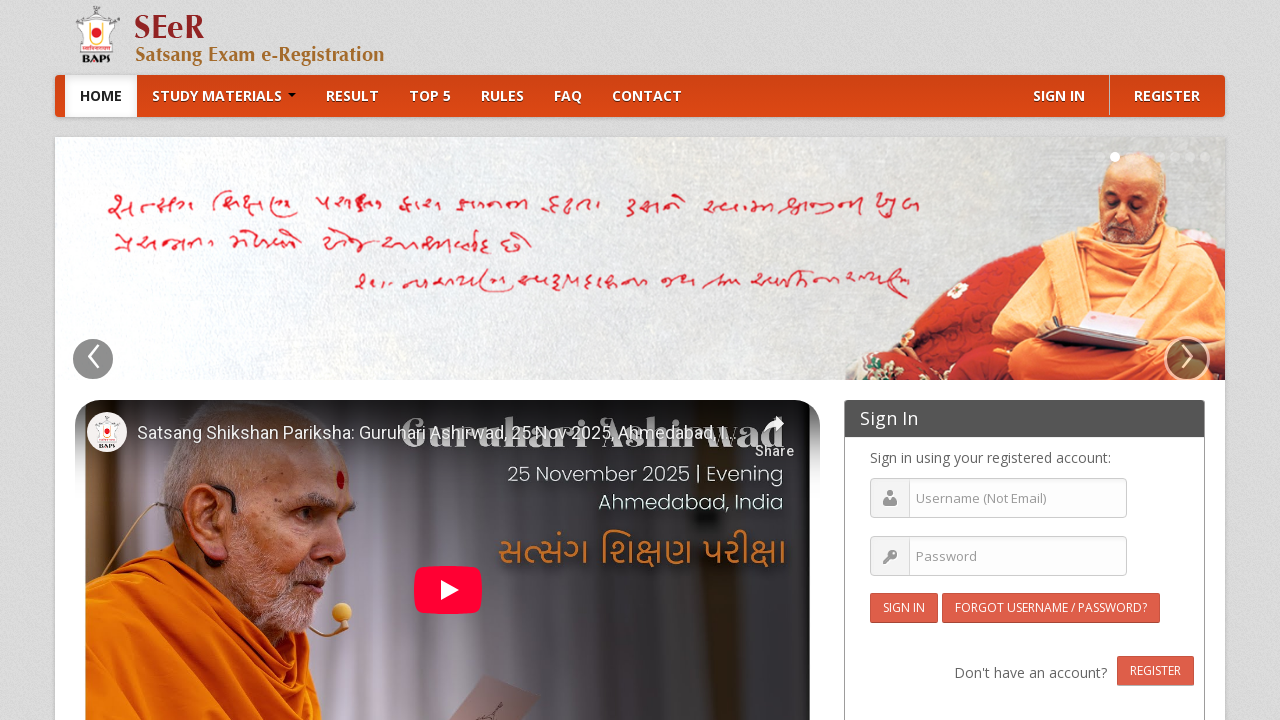

Waited for SEER logo to be visible on the page
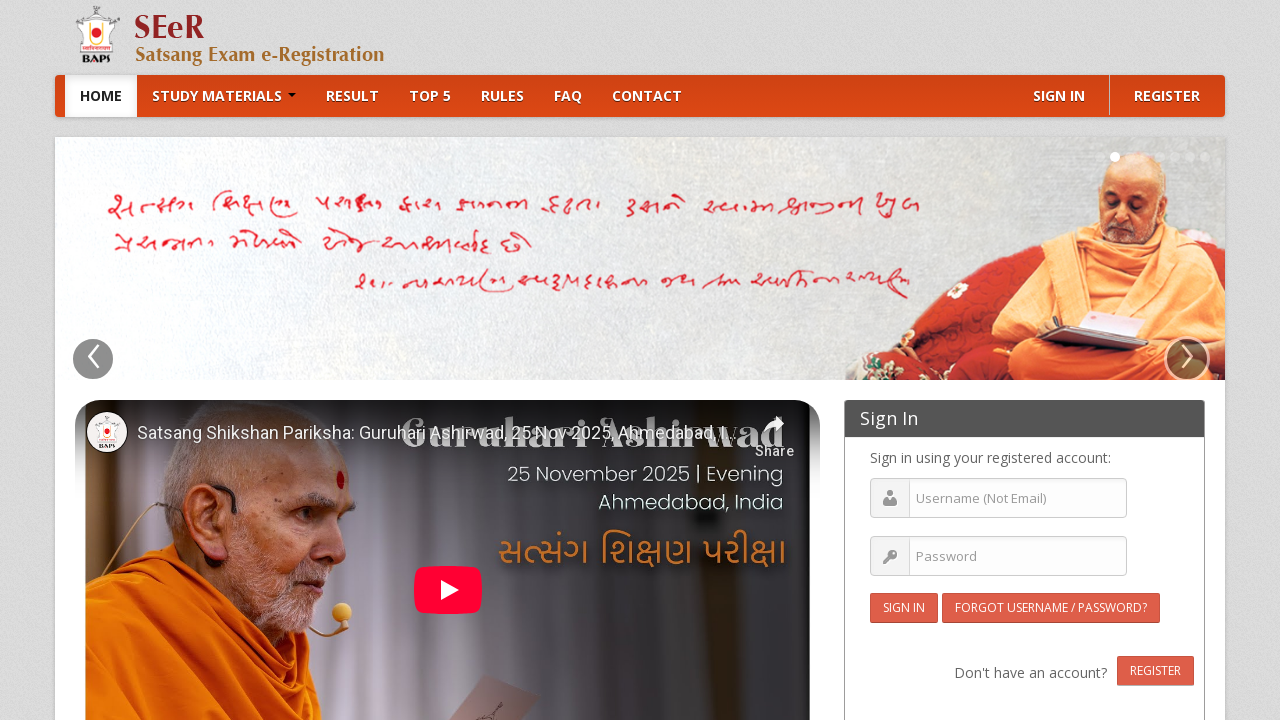

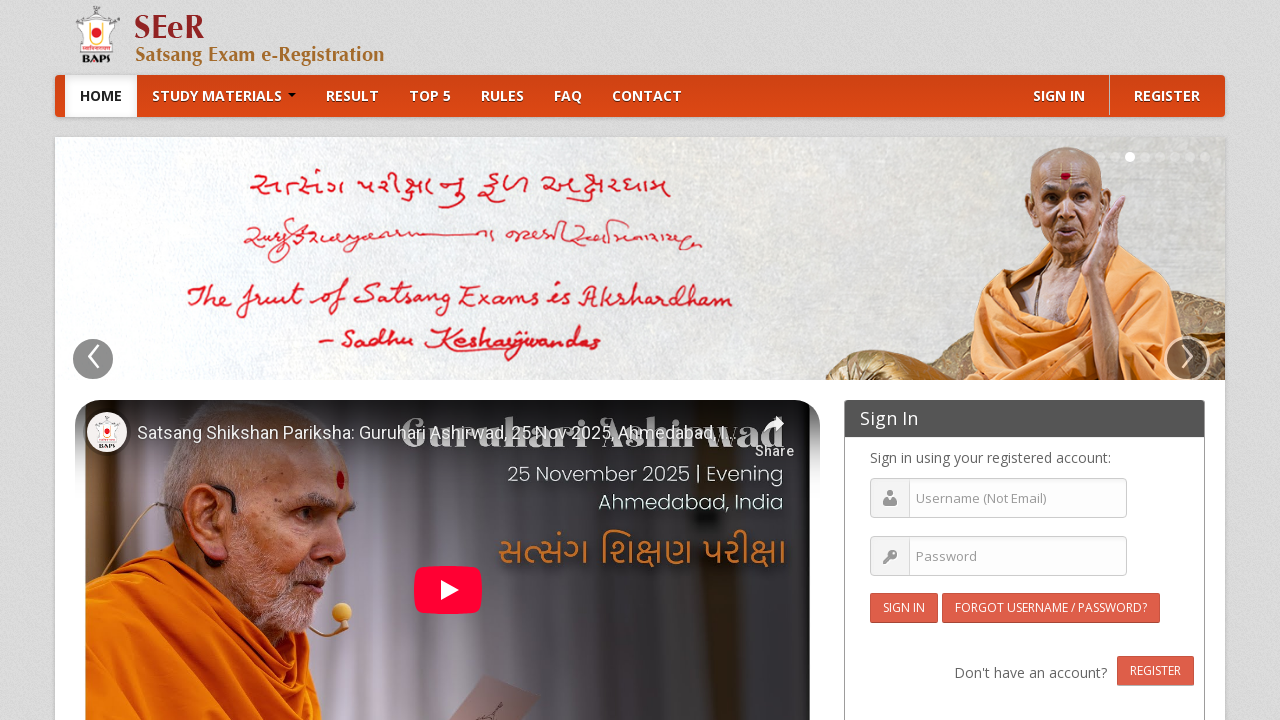